Tests login functionality, navigates to amount page, sorts amounts by clicking header, and verifies the sorting order

Starting URL: https://sakshingp.github.io/assignment/login.html

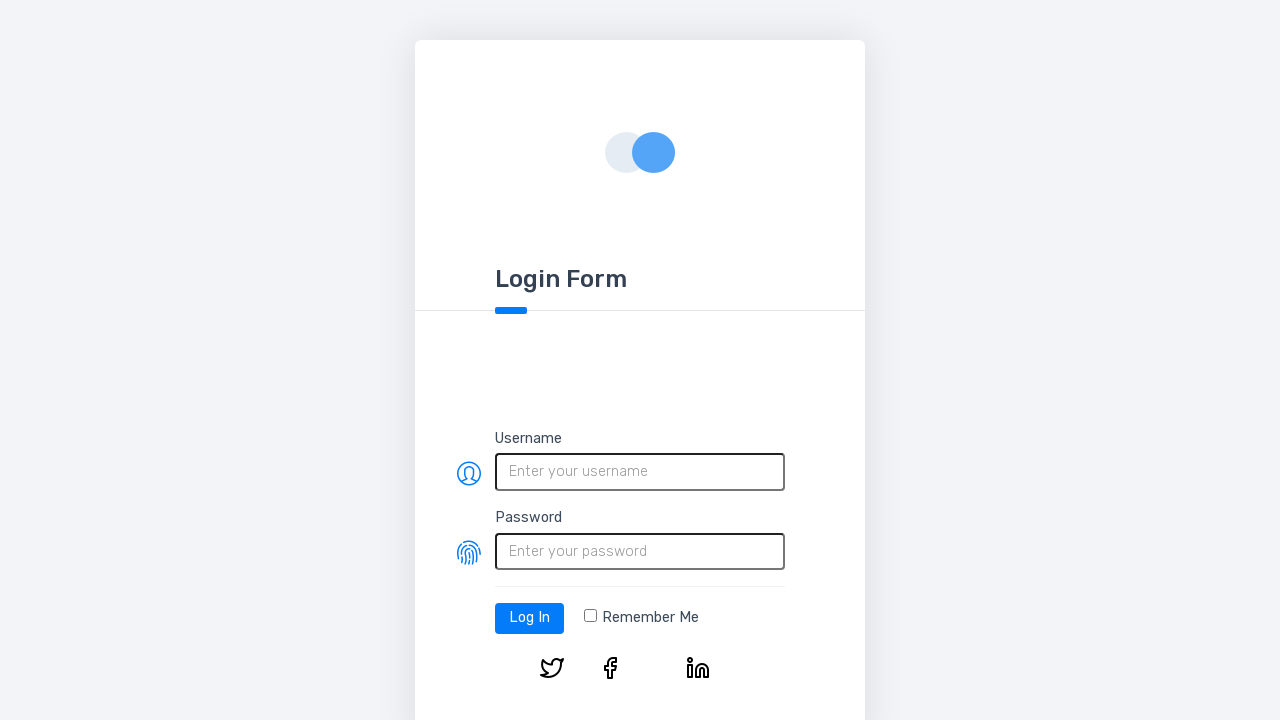

Filled username field with 'testuser123' on #username
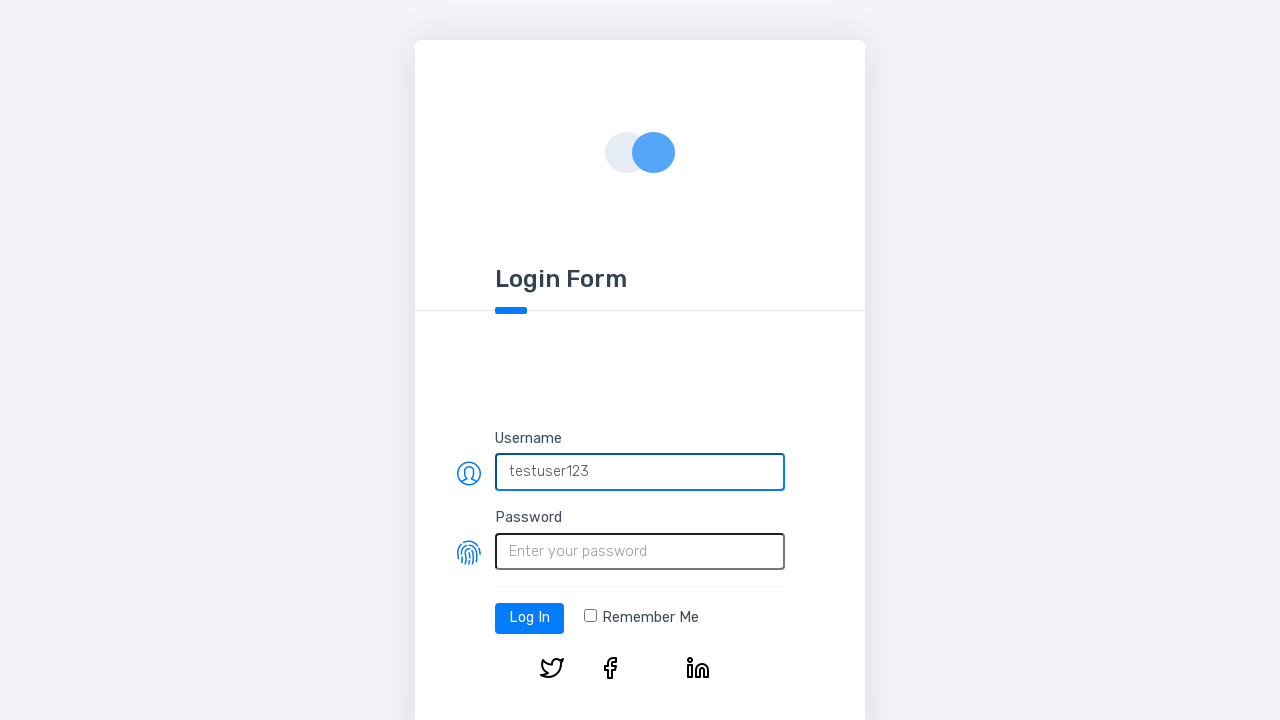

Filled password field with 'pass456' on #password
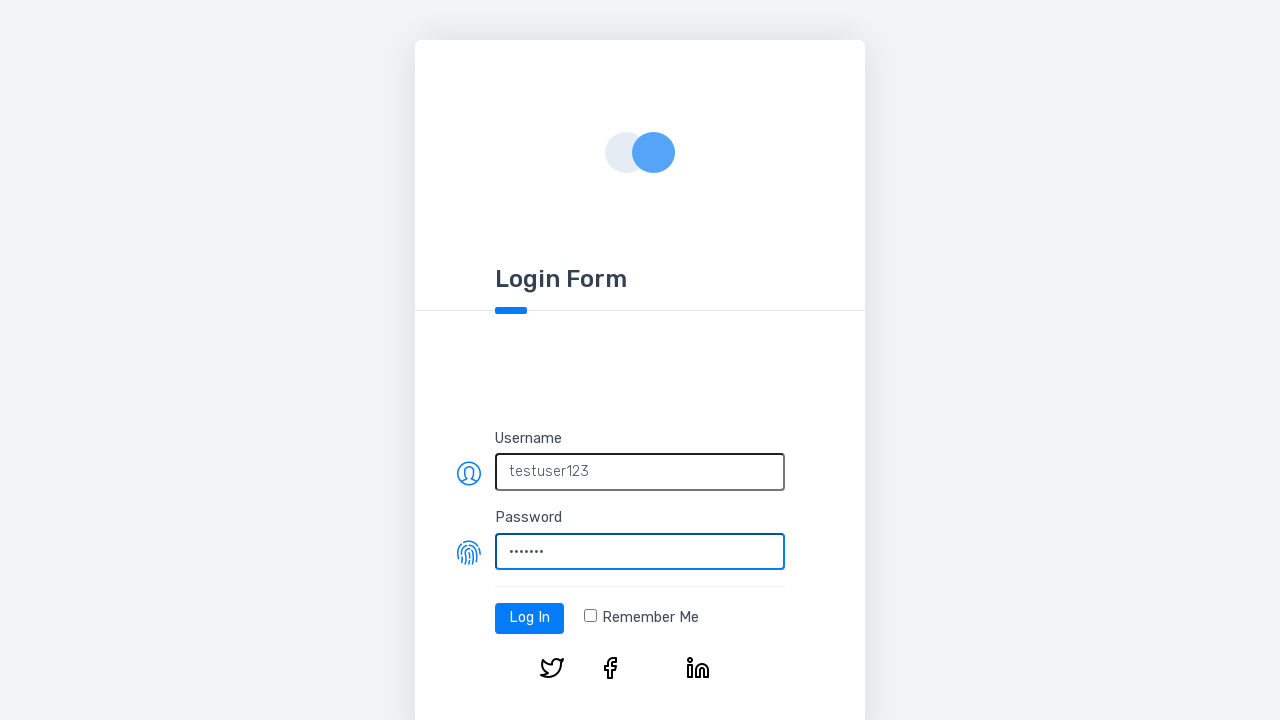

Clicked remember me checkbox at (590, 616) on .form-check-input
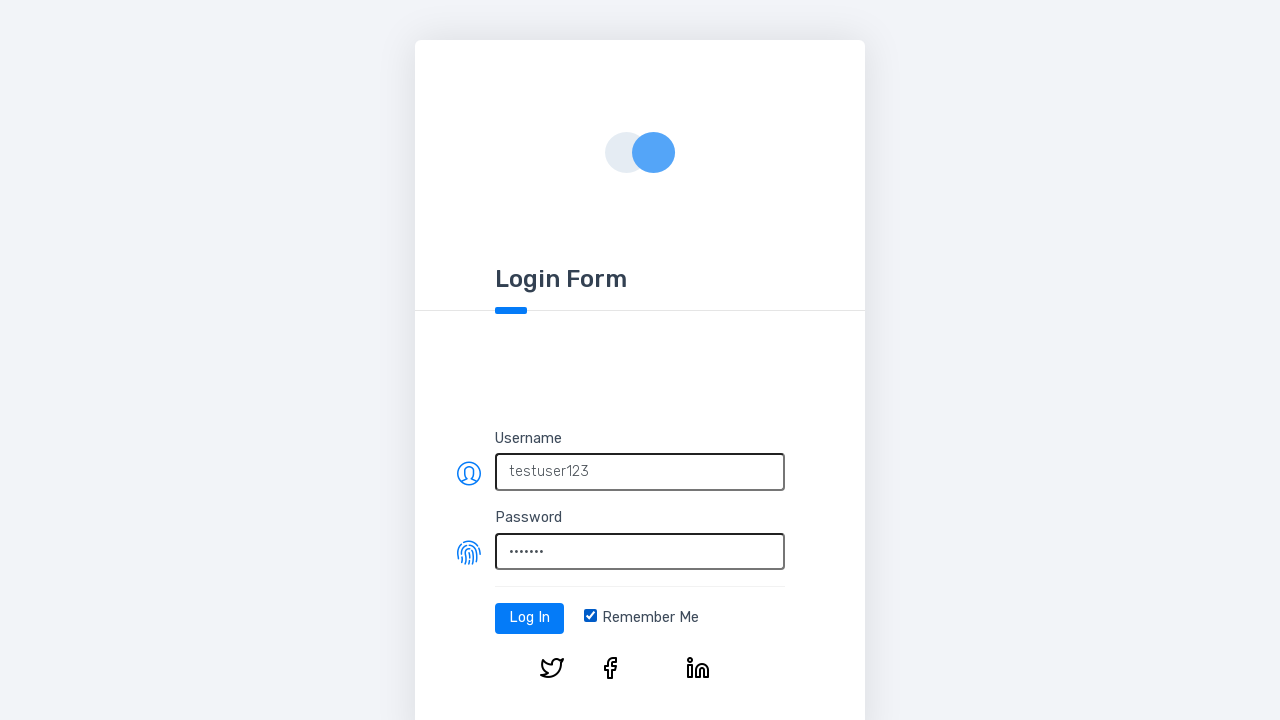

Clicked login button to authenticate at (530, 618) on #log-in
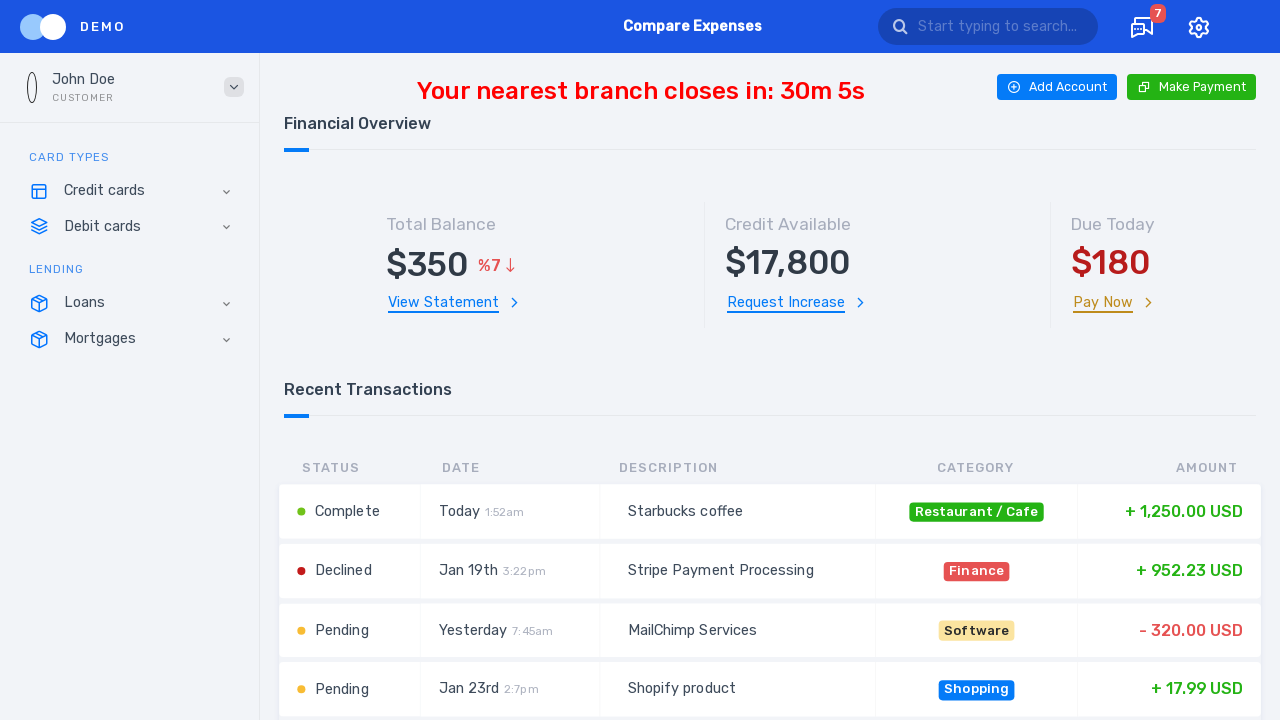

Amount column header loaded after login
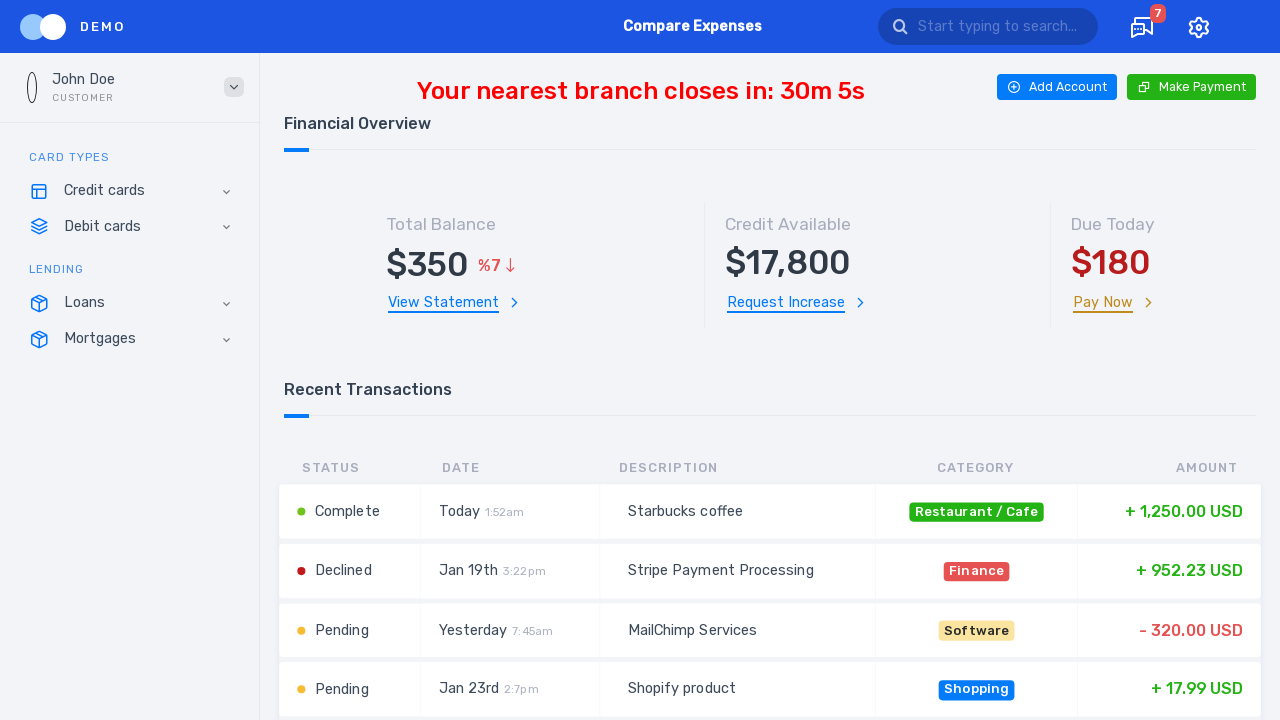

Clicked Amount column header to sort amounts at (1166, 468) on #amount
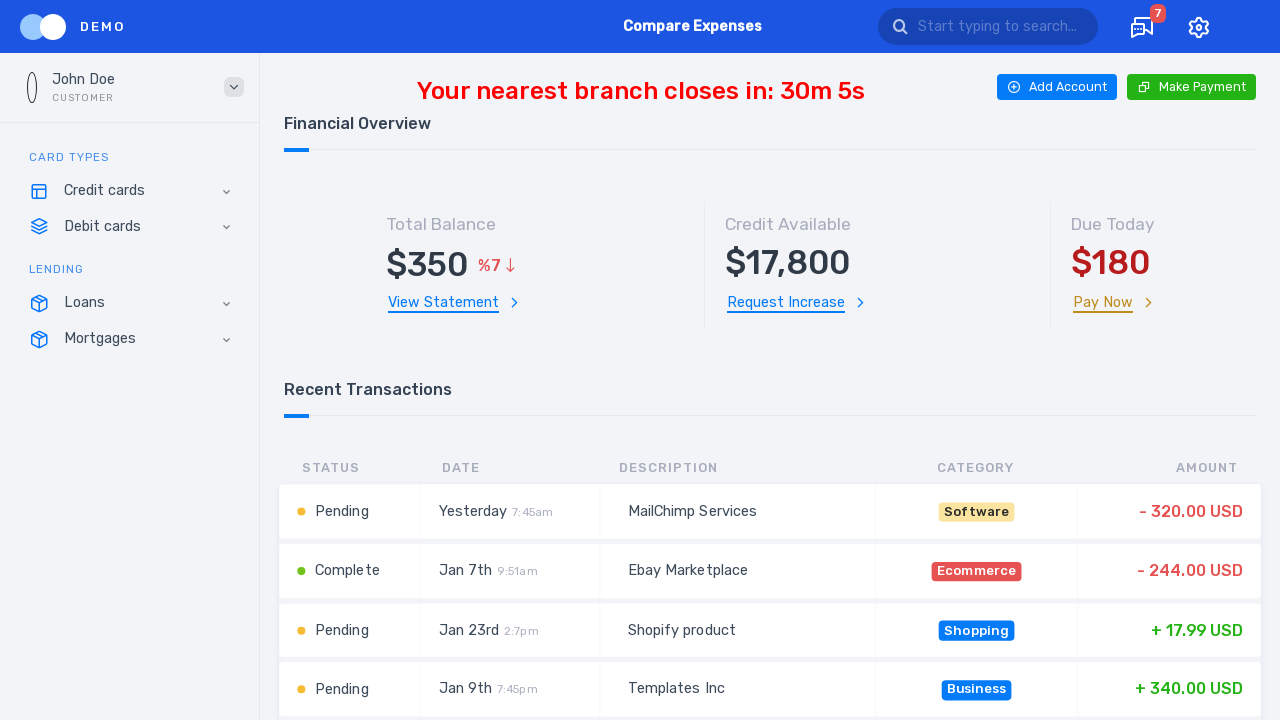

Waited for sorting operation to complete
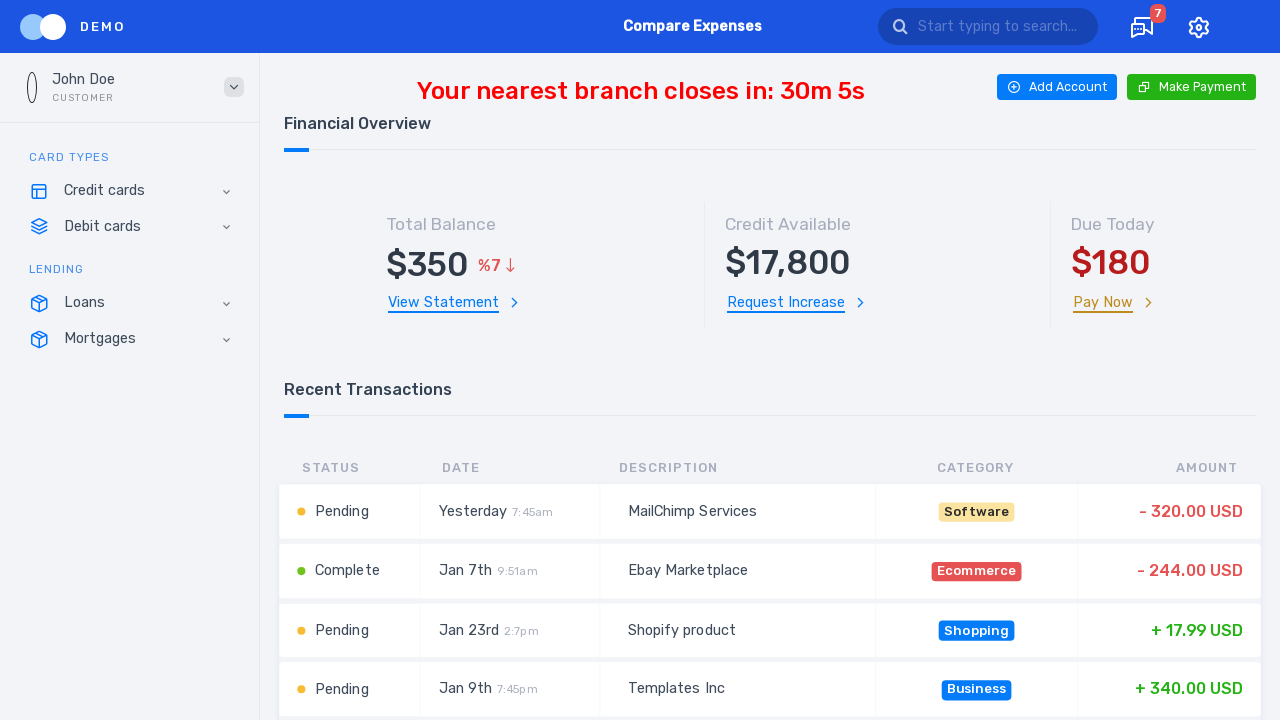

Navigated back to login page
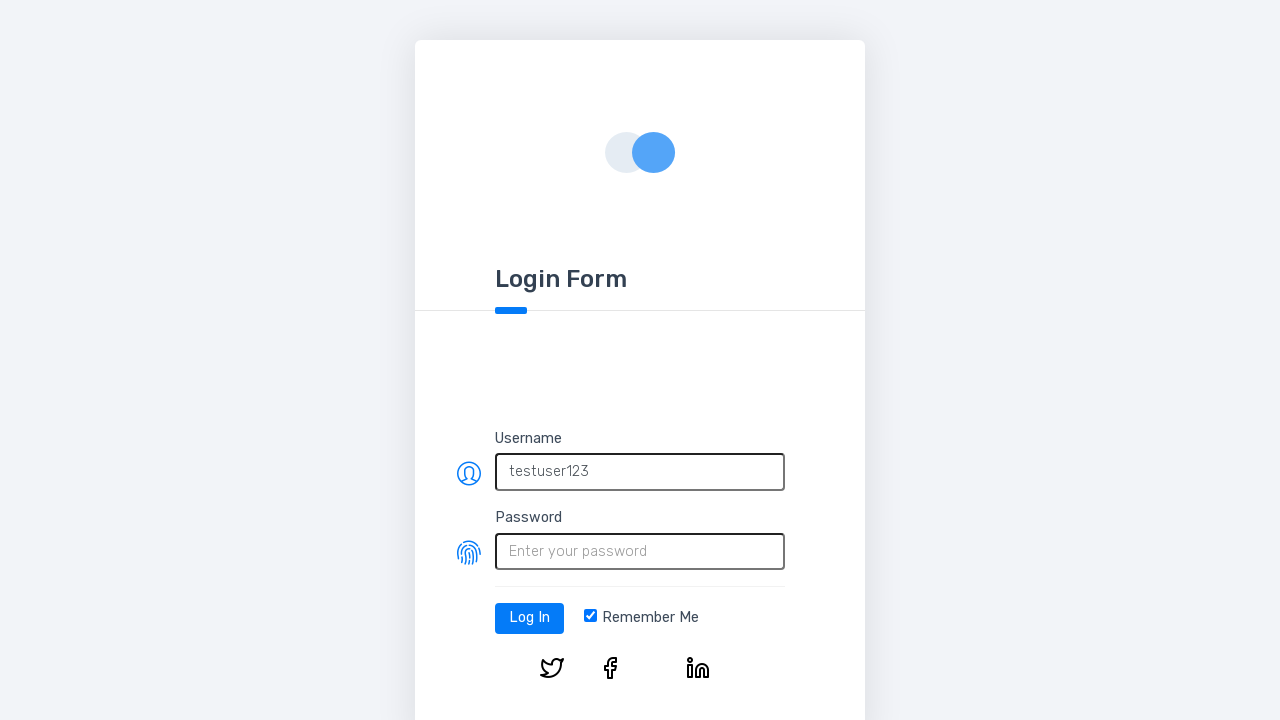

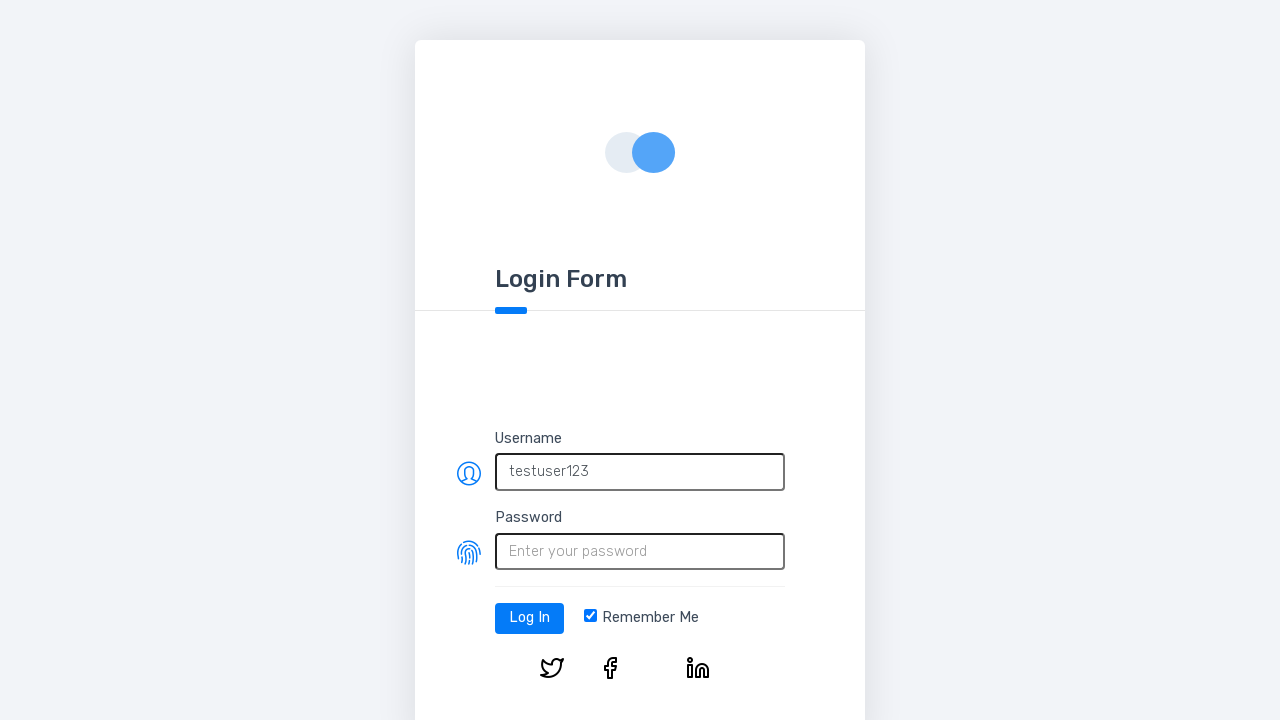